Interacts with elements inside an iframe by clicking on a mentorship link

Starting URL: https://rahulshettyacademy.com/AutomationPractice/

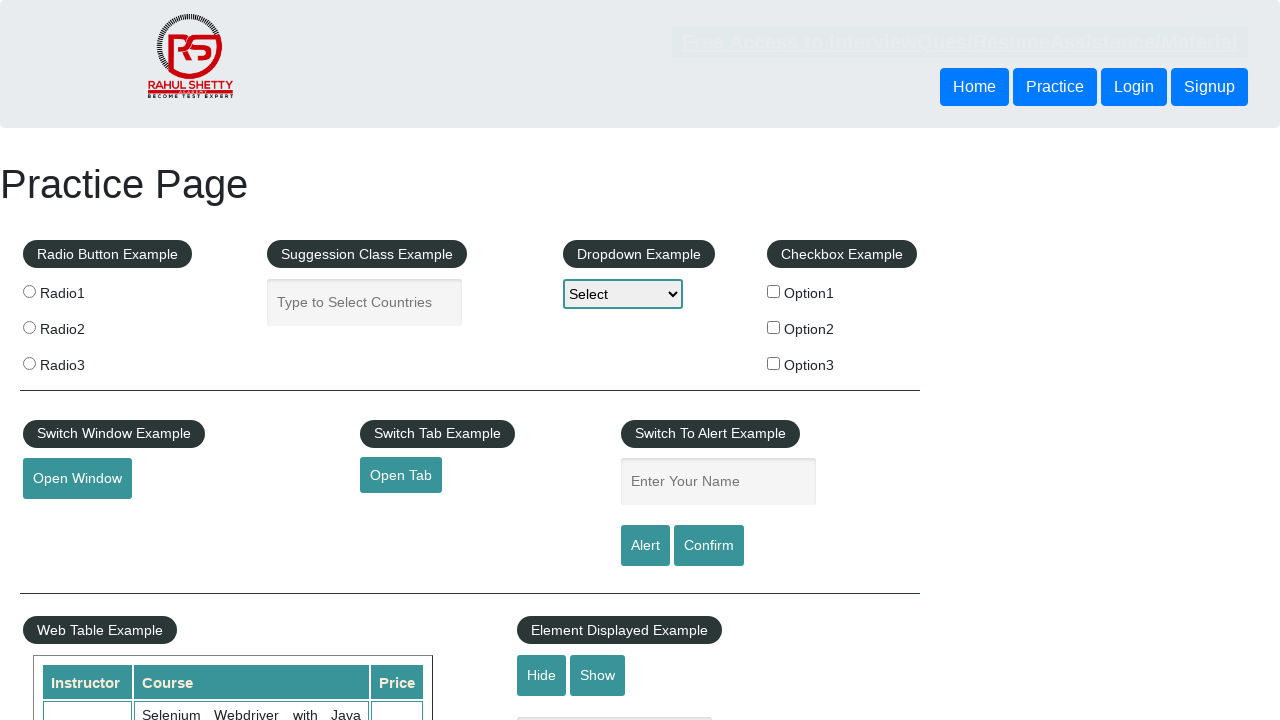

Located iframe with id 'courses-iframe'
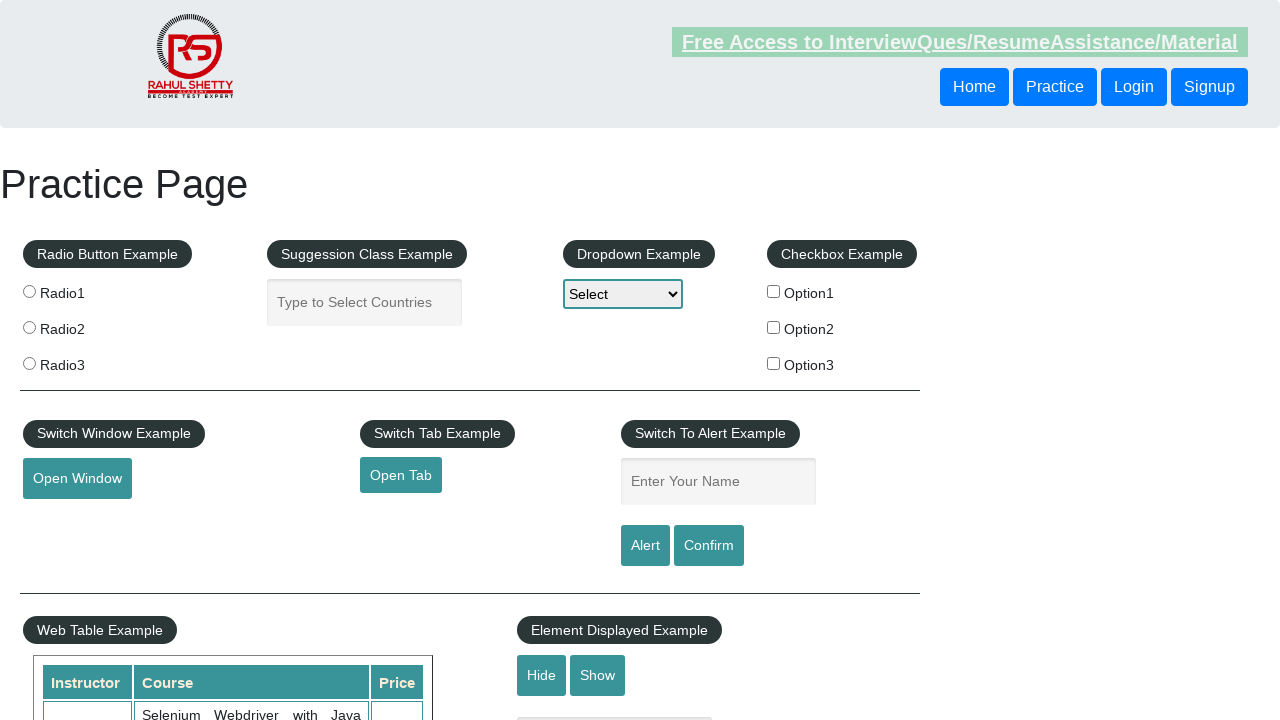

Clicked mentorship link inside iframe at (618, 360) on #courses-iframe >> internal:control=enter-frame >> a[href*='mentorship'] >> nth=
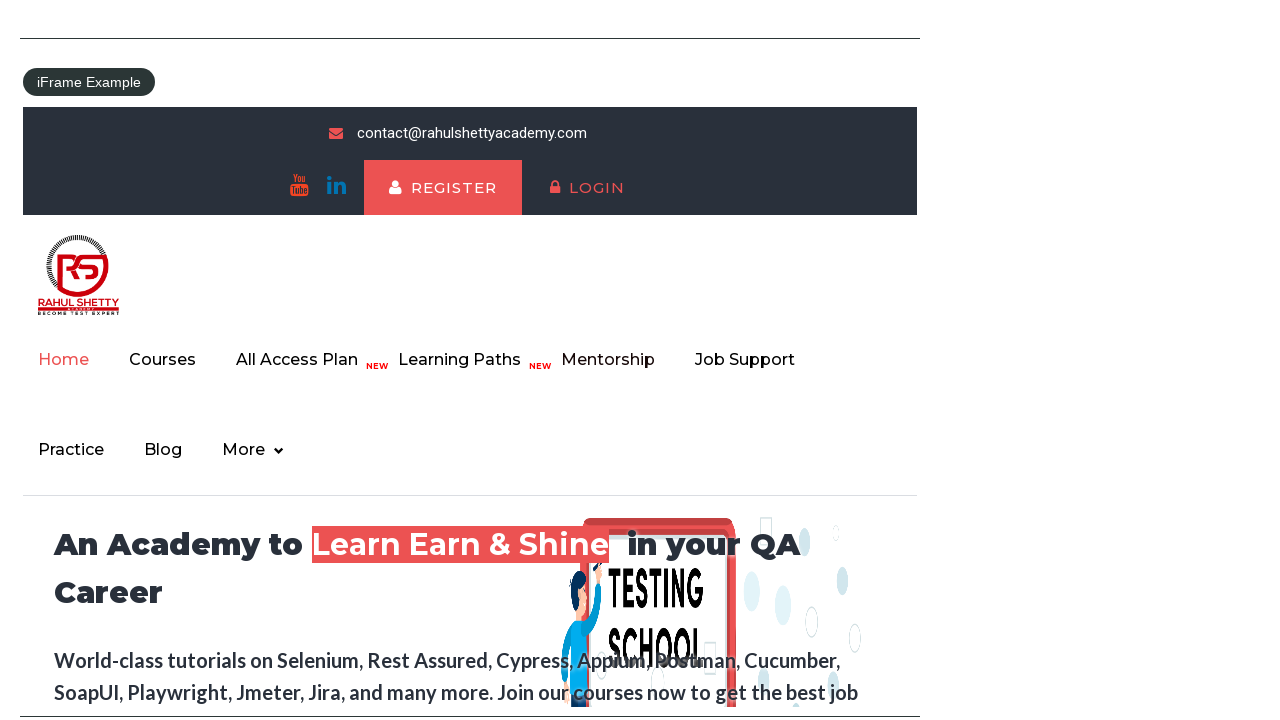

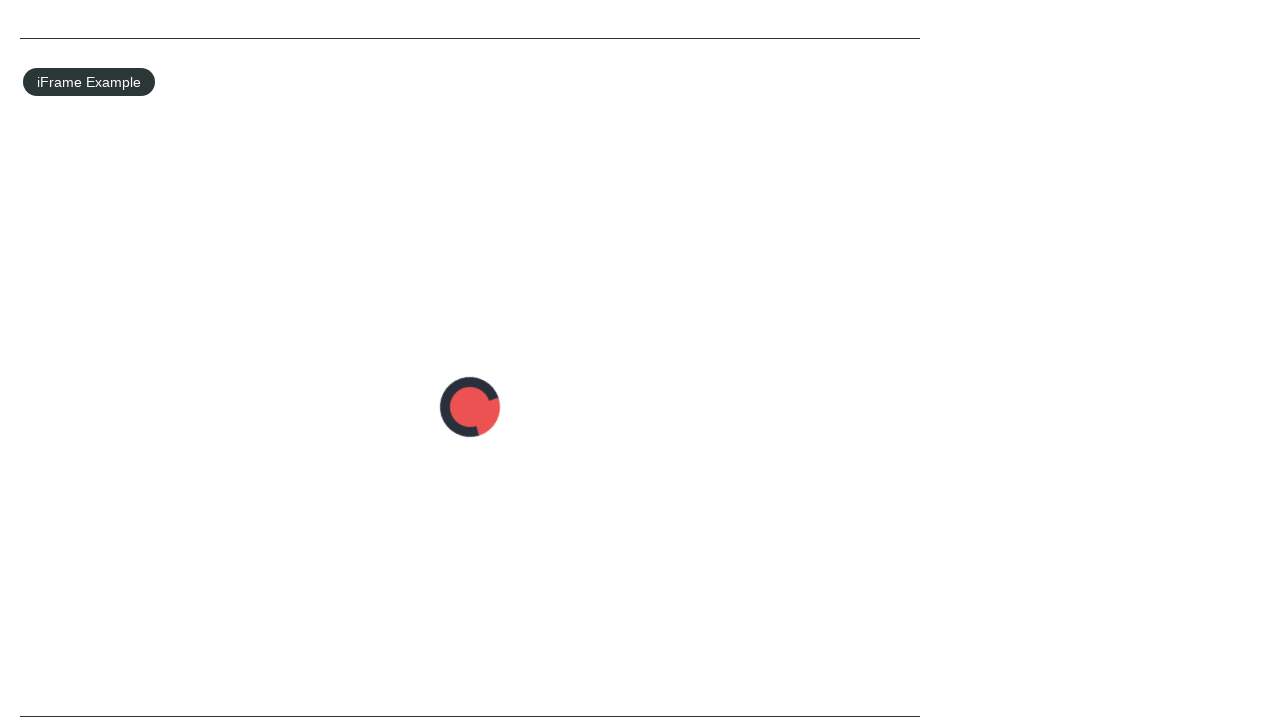